Tests drag and drop functionality by dragging a draggable element onto a droppable target within an iframe on the jQuery UI demo page

Starting URL: https://jqueryui.com/droppable/

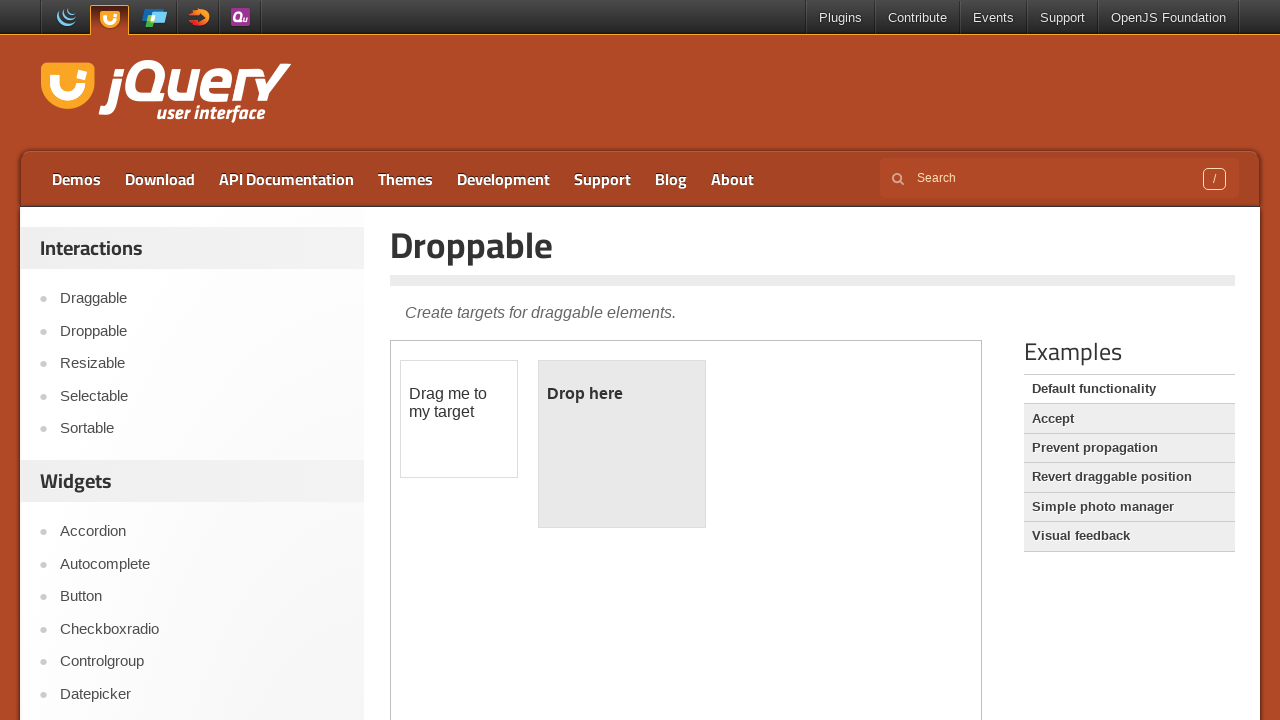

Located the demo iframe
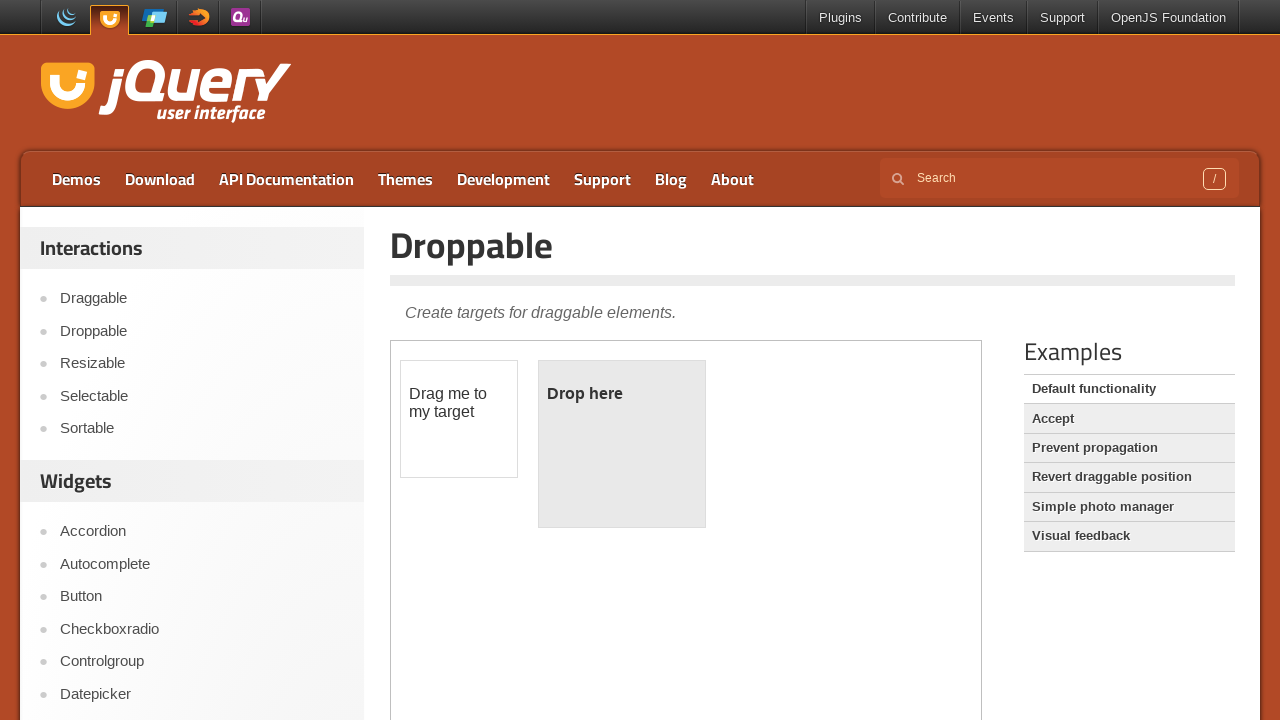

Located the draggable element within the iframe
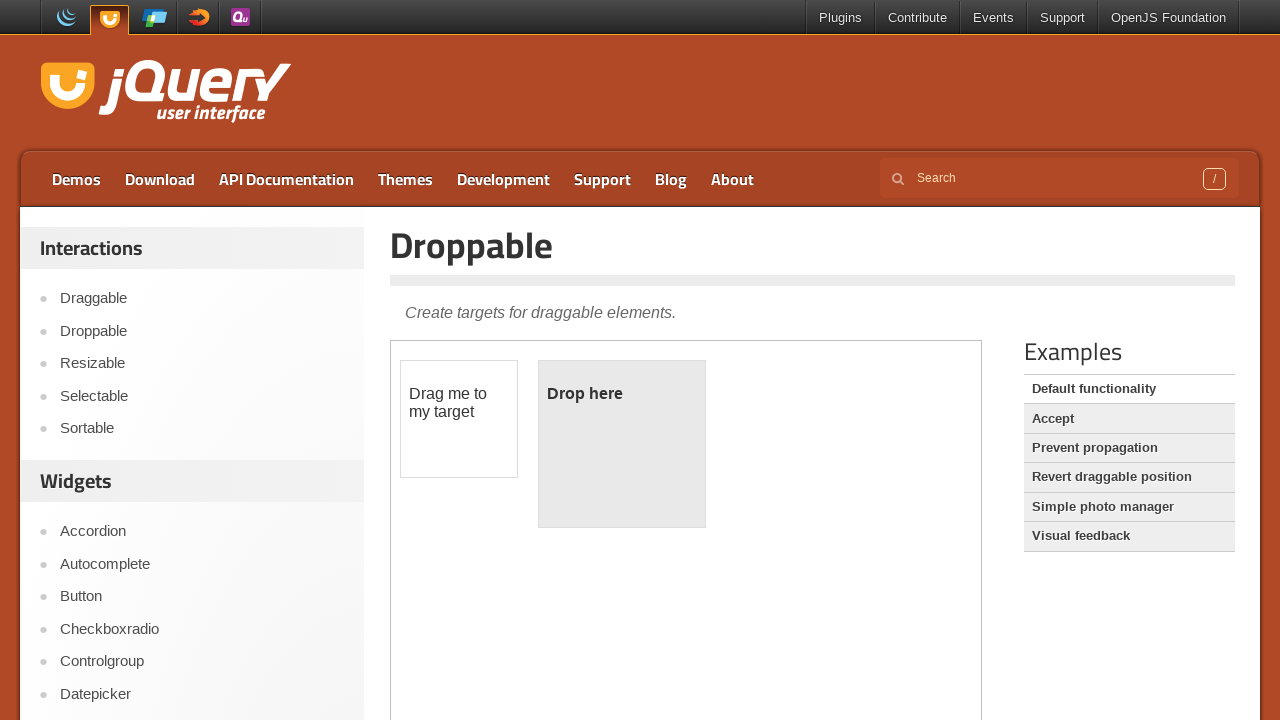

Located the droppable target element within the iframe
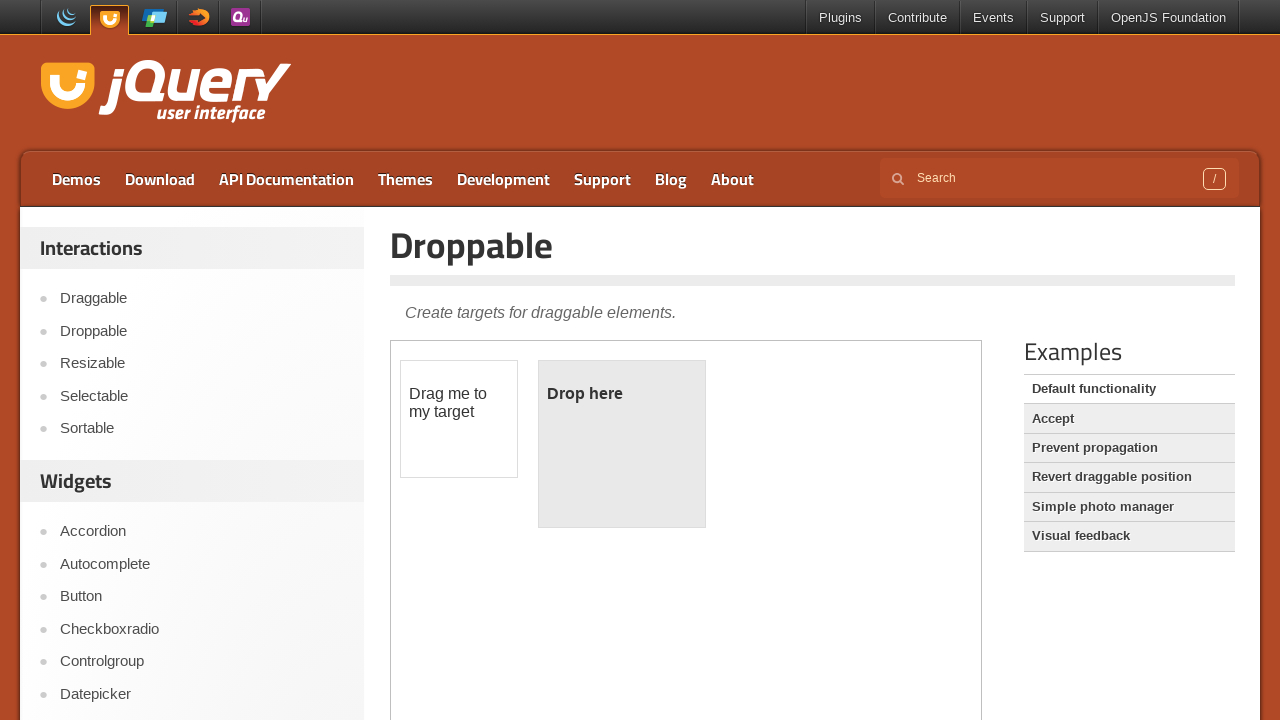

Dragged the draggable element onto the droppable target at (622, 444)
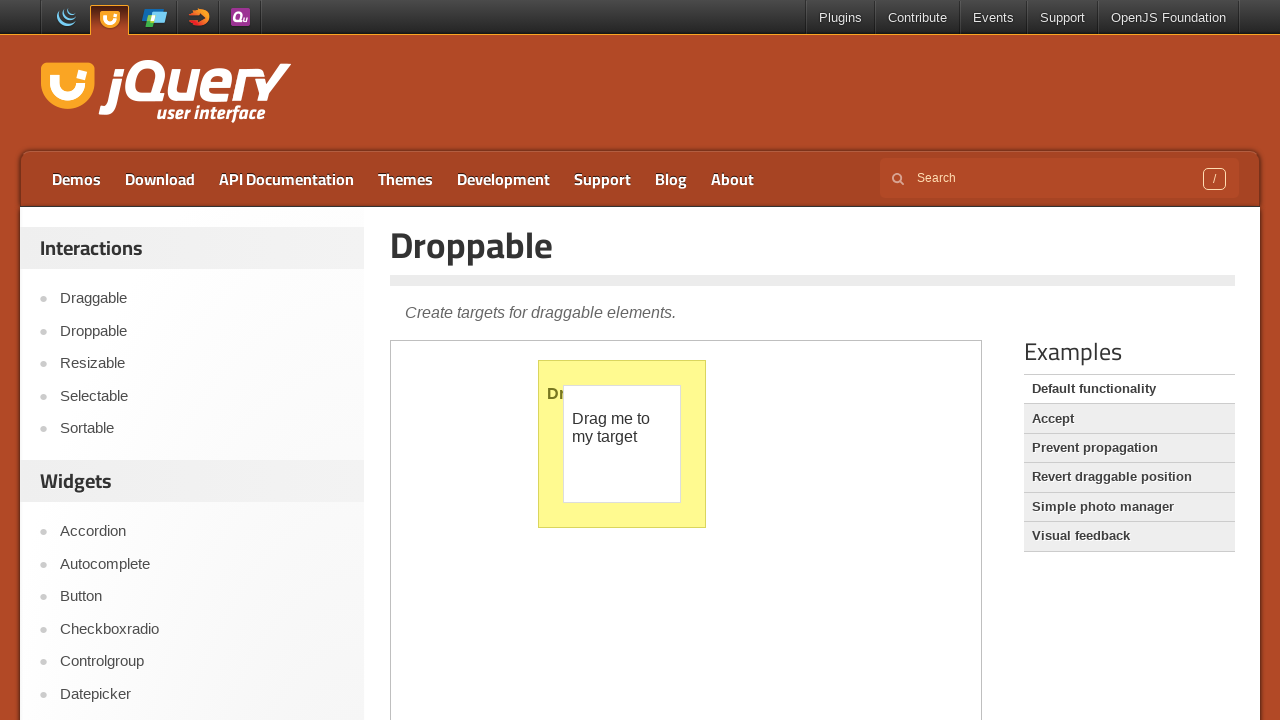

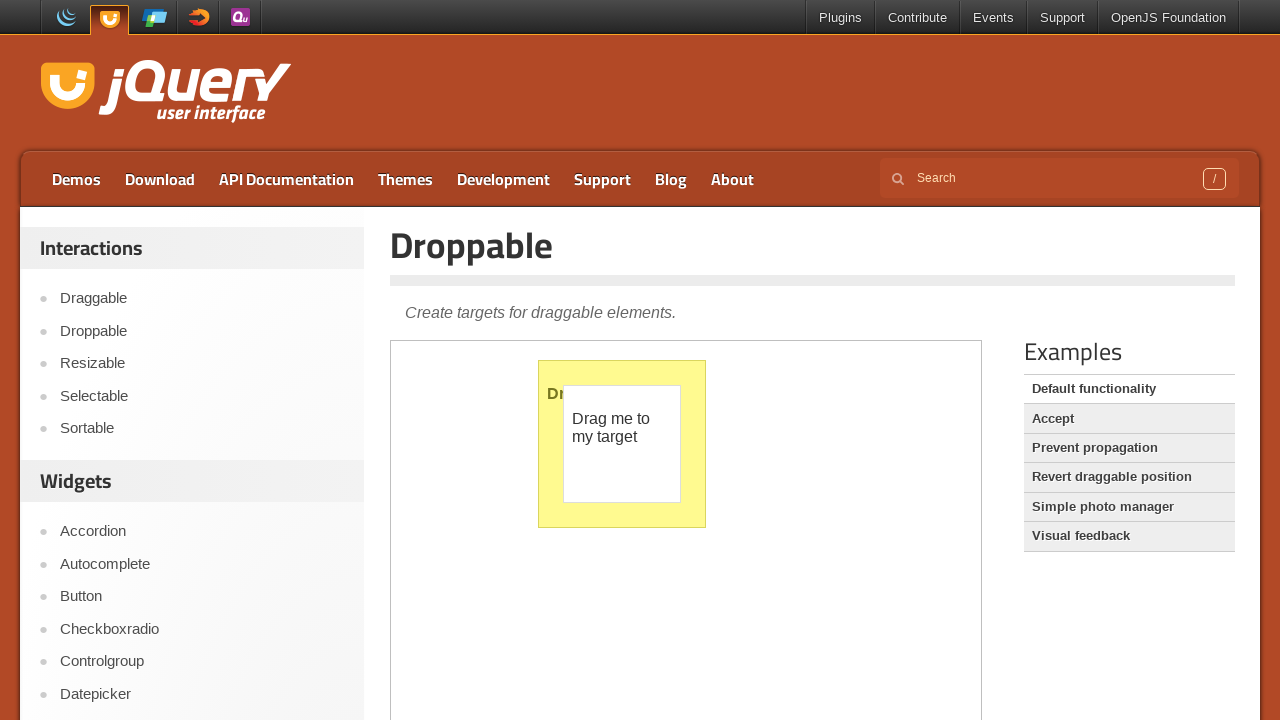